Tests handling multiple browser windows by opening a new window, switching to it, verifying content, and switching back

Starting URL: https://demoqa.com/browser-windows

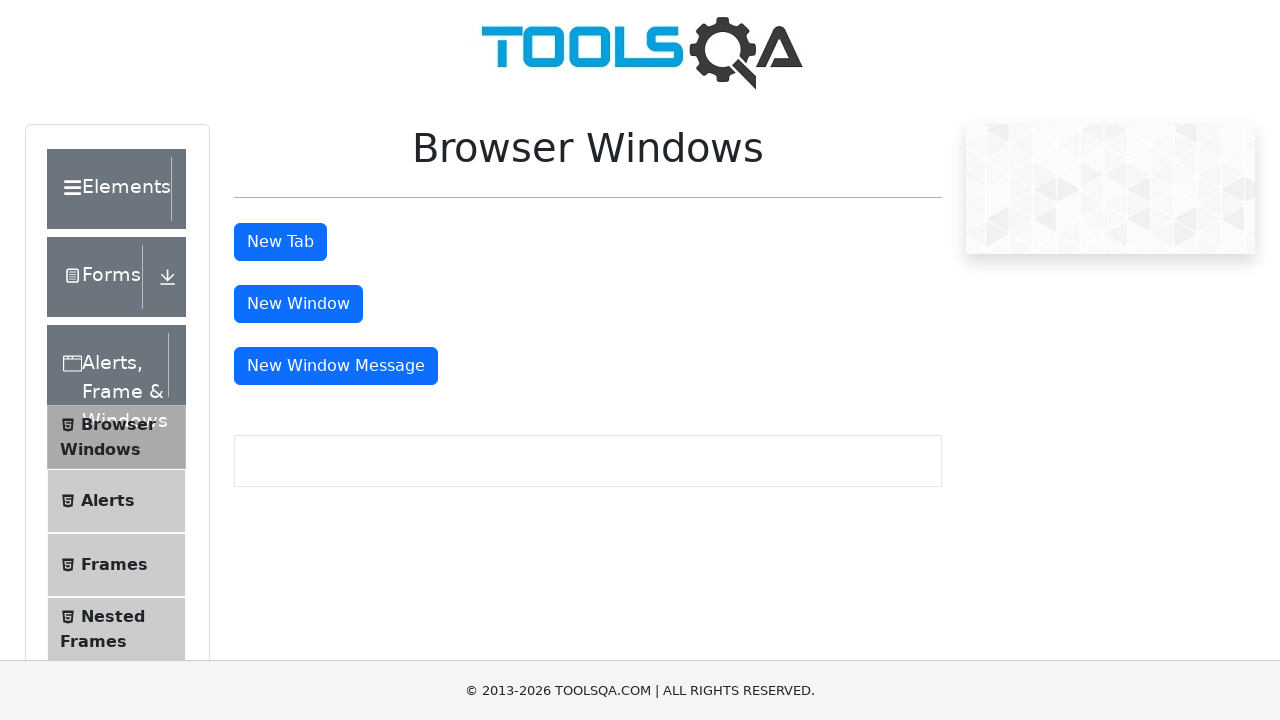

Clicked button to open new window at (298, 304) on #windowButton
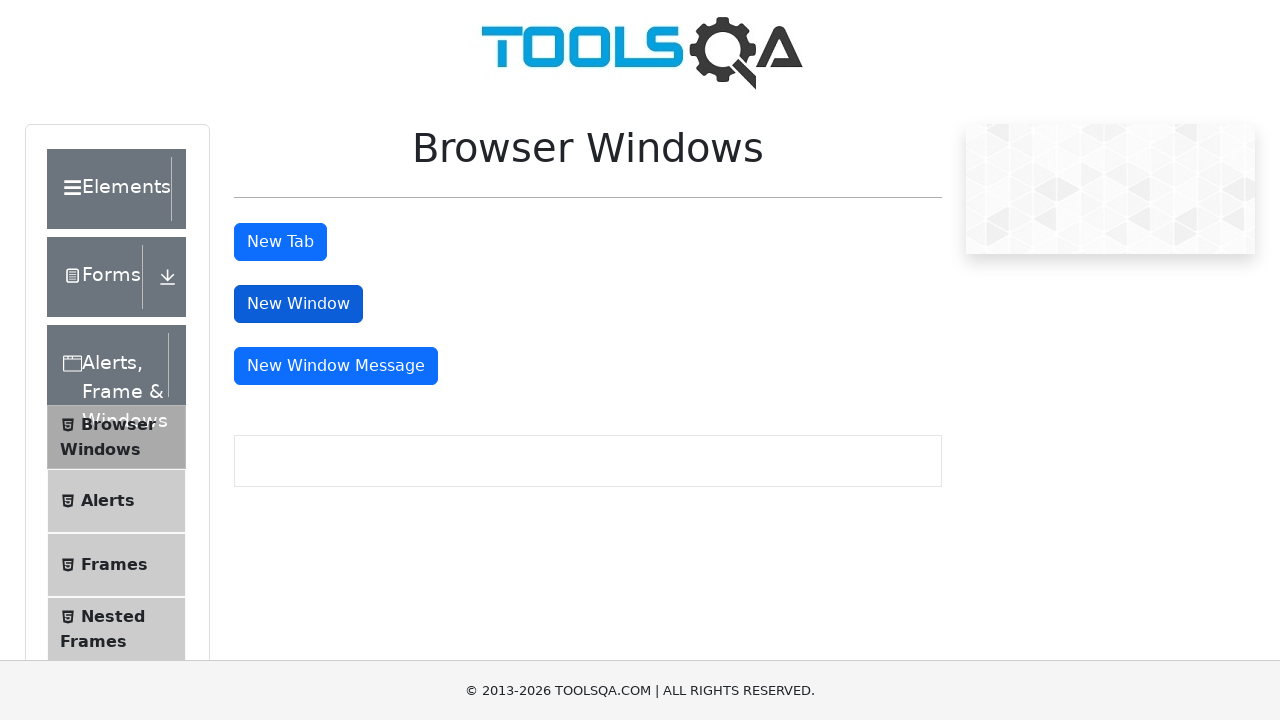

New window opened and captured
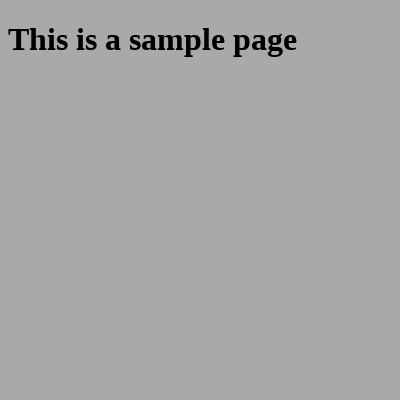

Verified sample page content in new window
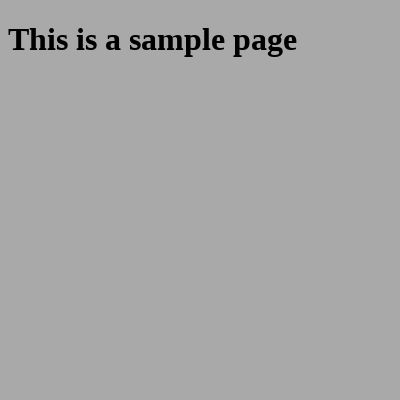

Closed new window
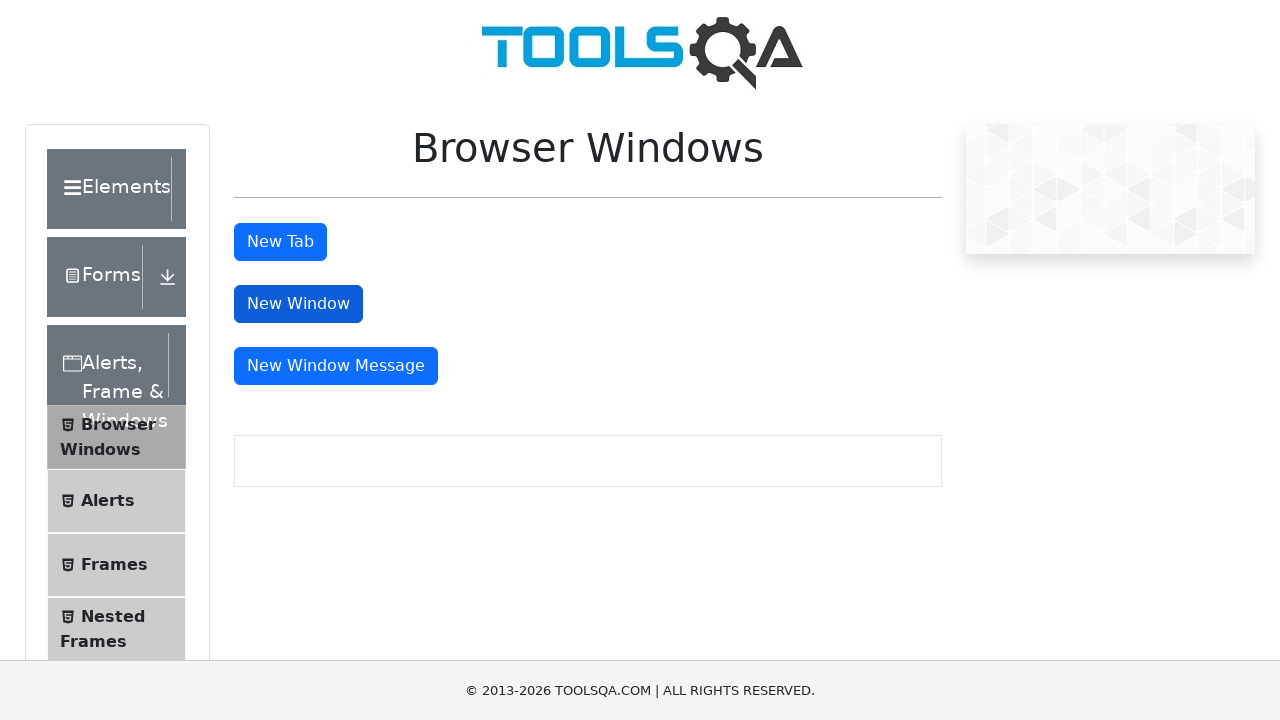

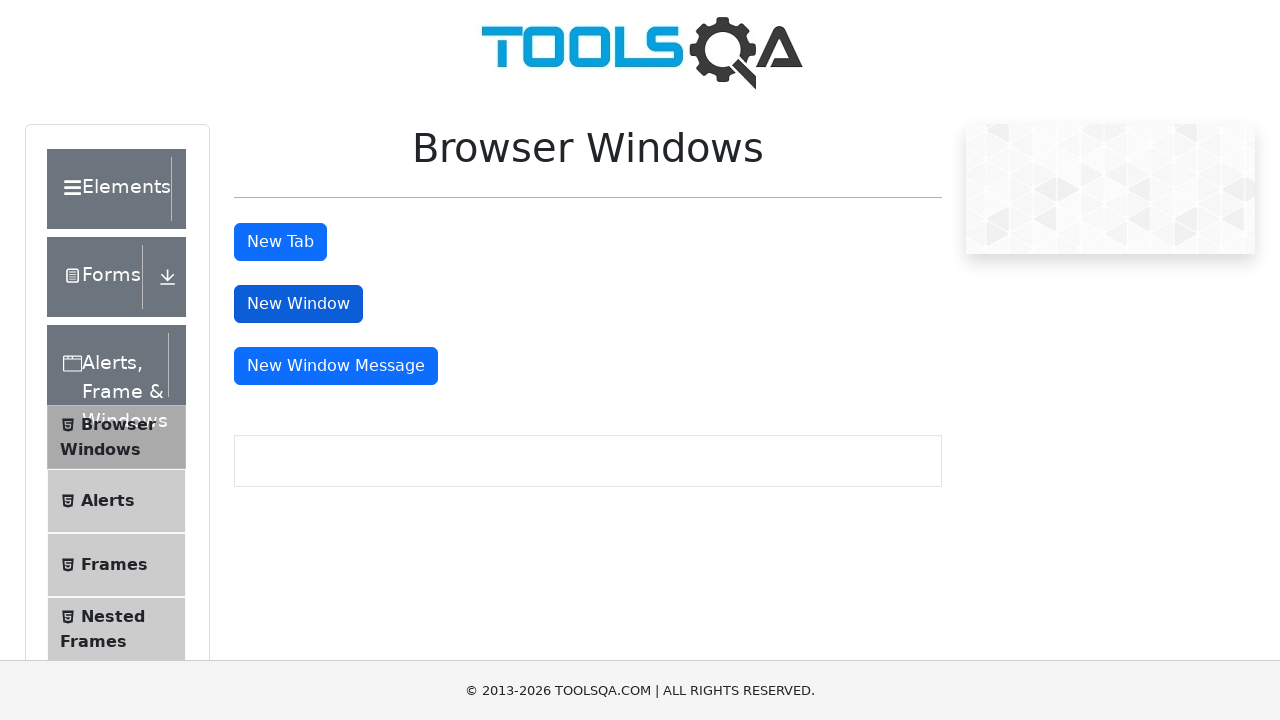